Tests calendar date picker functionality by selecting a specific date (June 15, 2027) through the year, month, and day navigation controls

Starting URL: https://rahulshettyacademy.com/seleniumPractise/#/offers

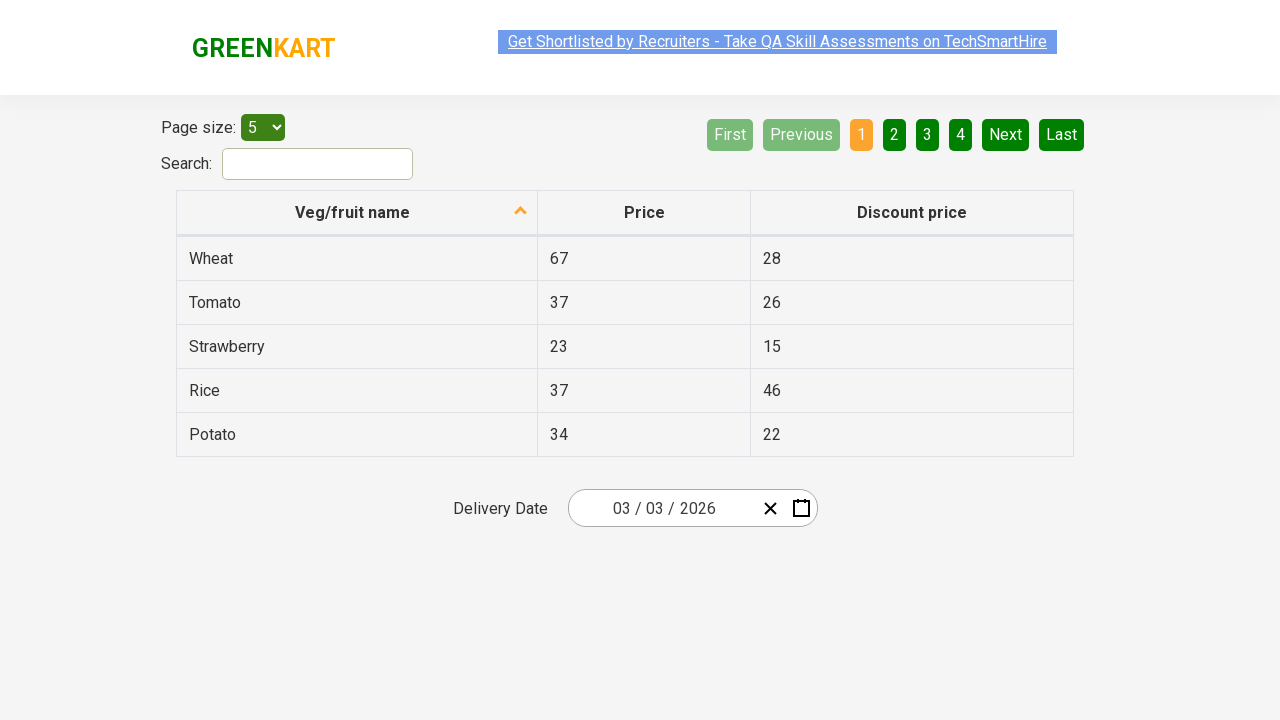

Clicked date picker input group to open calendar at (662, 508) on .react-date-picker__inputGroup
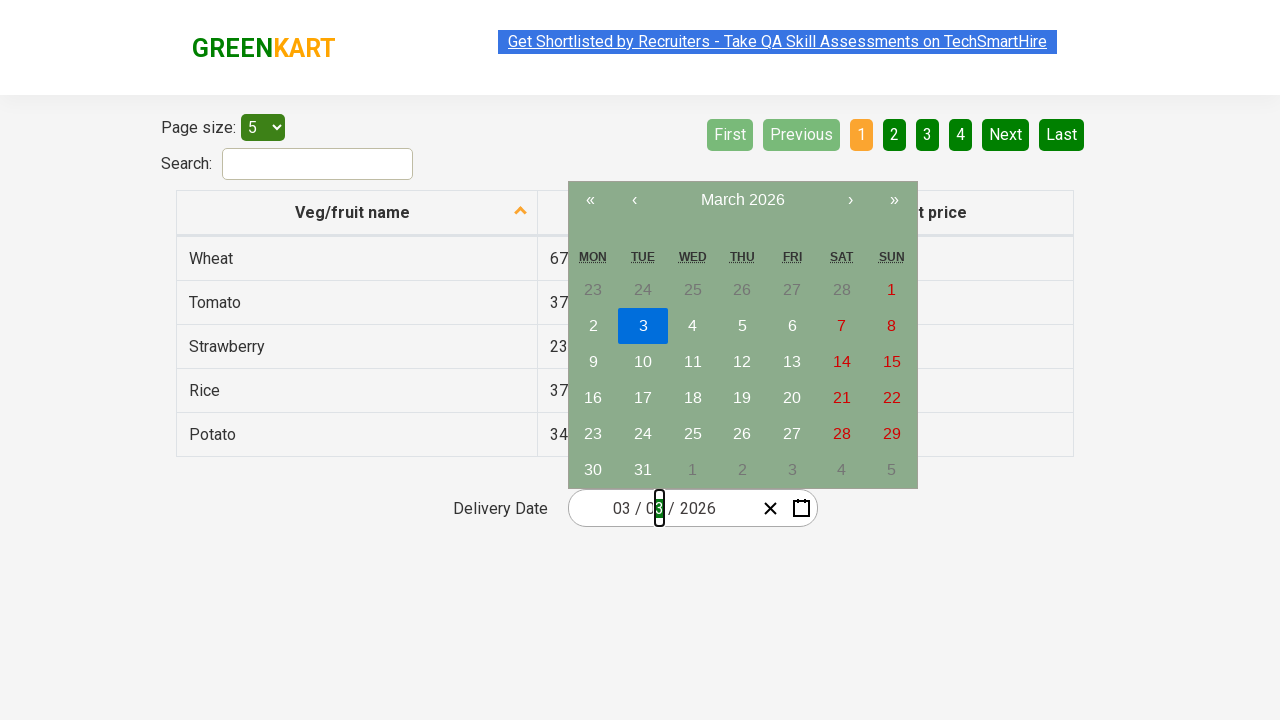

Clicked navigation label to view months at (742, 200) on .react-calendar__navigation__label
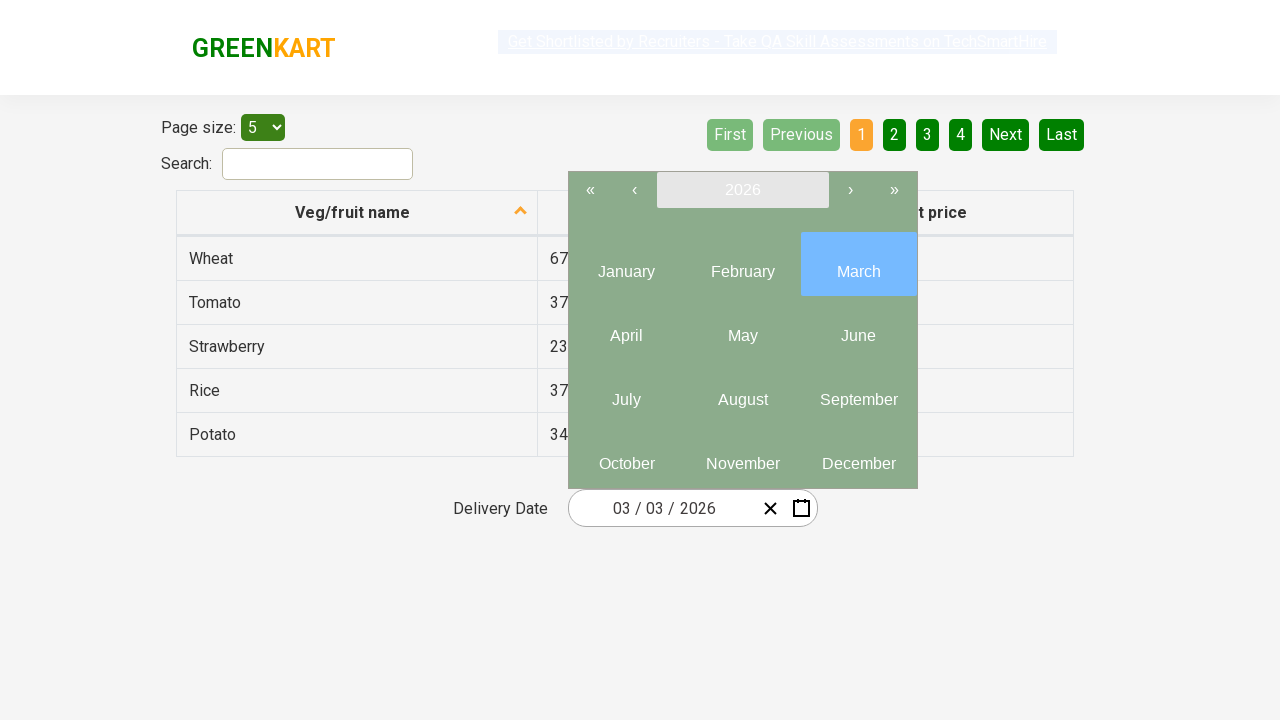

Clicked navigation label again to view years at (742, 190) on .react-calendar__navigation__label
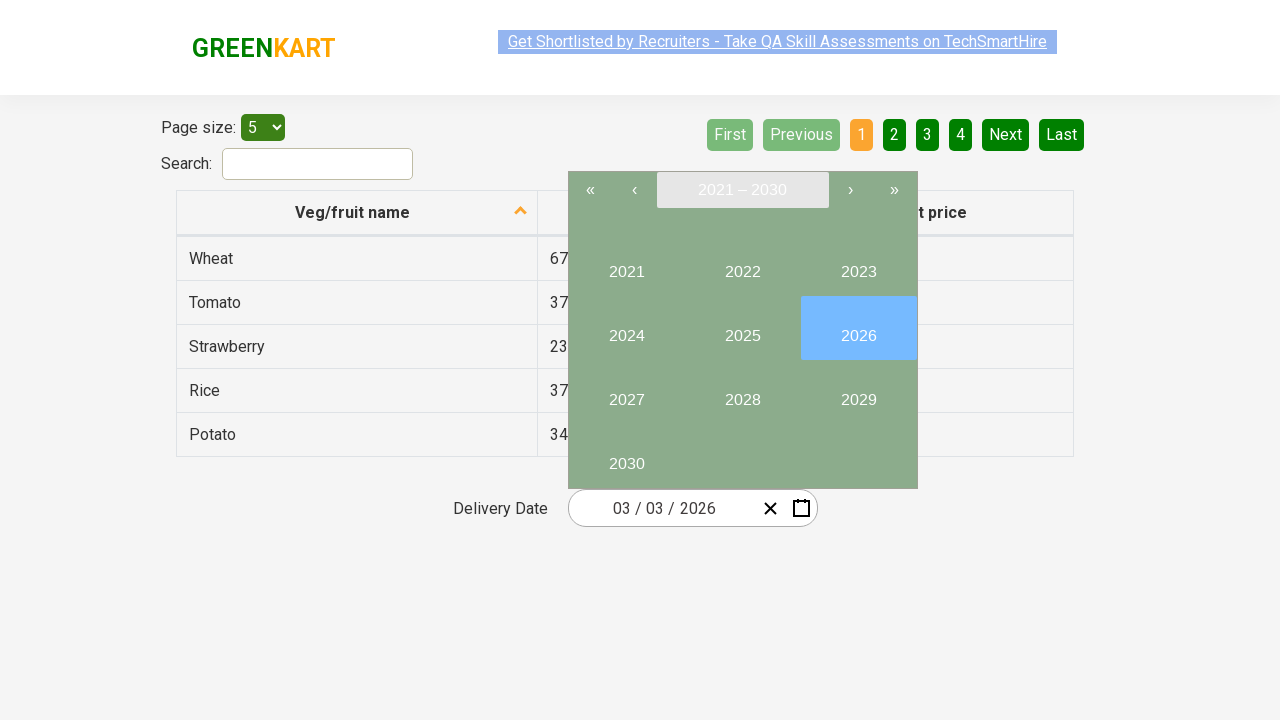

Selected year 2027 at (626, 392) on //button[text()='2027']
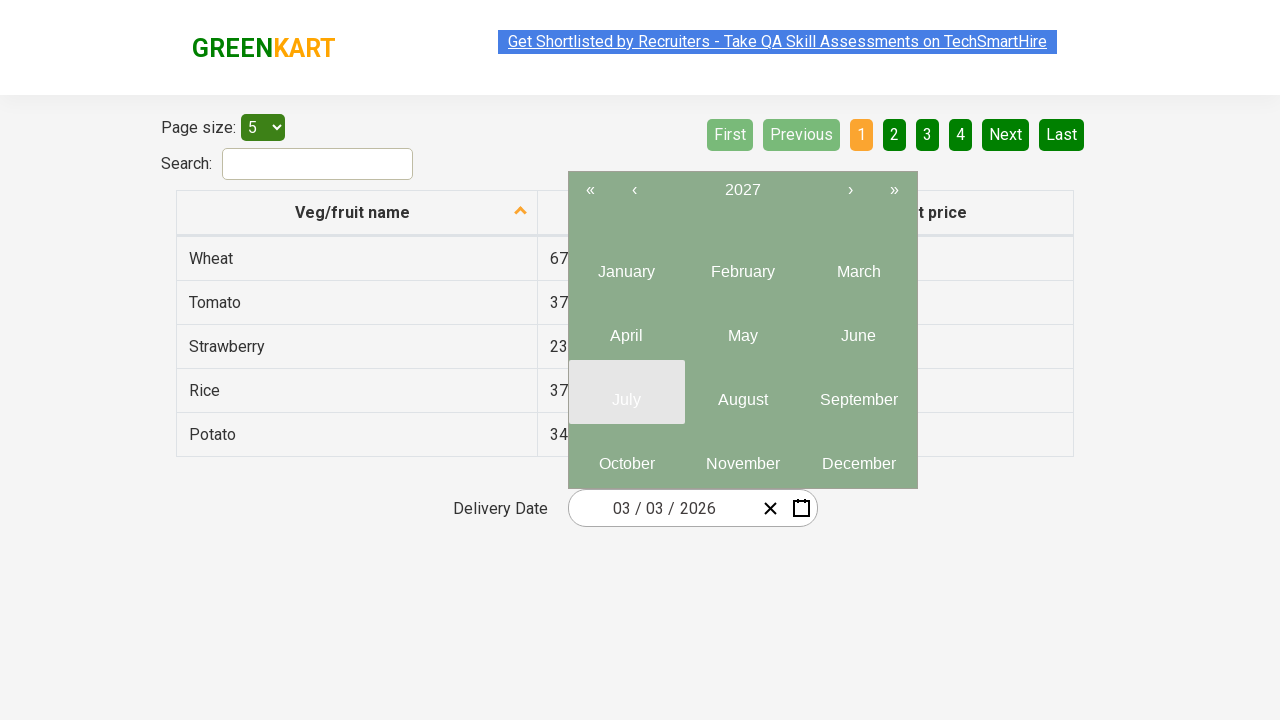

Selected month June (month 6) at (858, 328) on .react-calendar__year-view__months__month >> nth=5
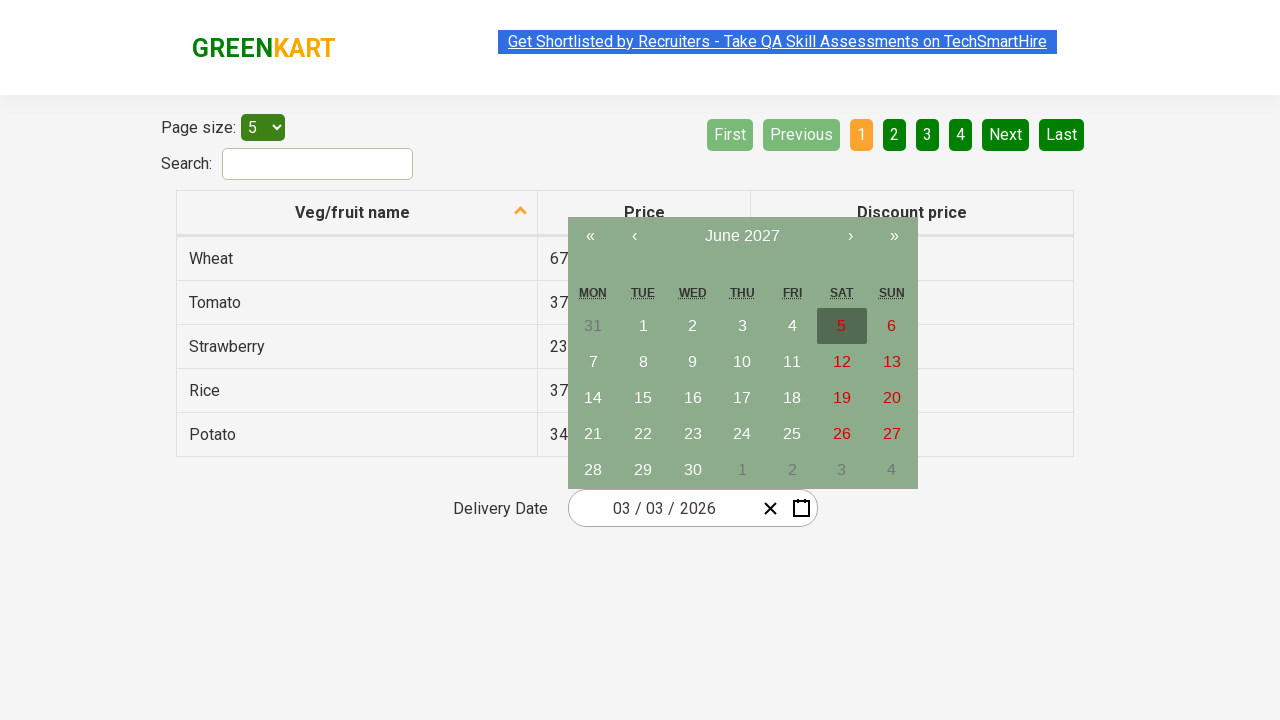

Selected date 15 at (643, 398) on //abbr[text()='15']
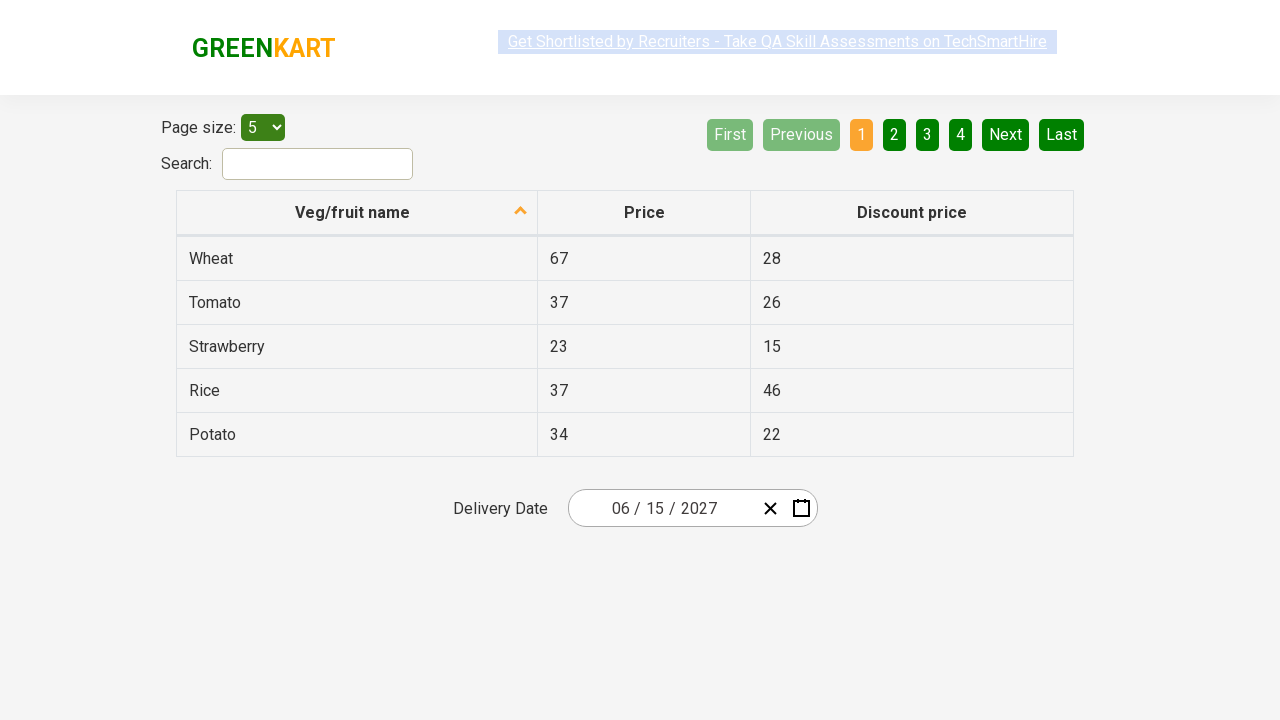

Date inputs updated and ready
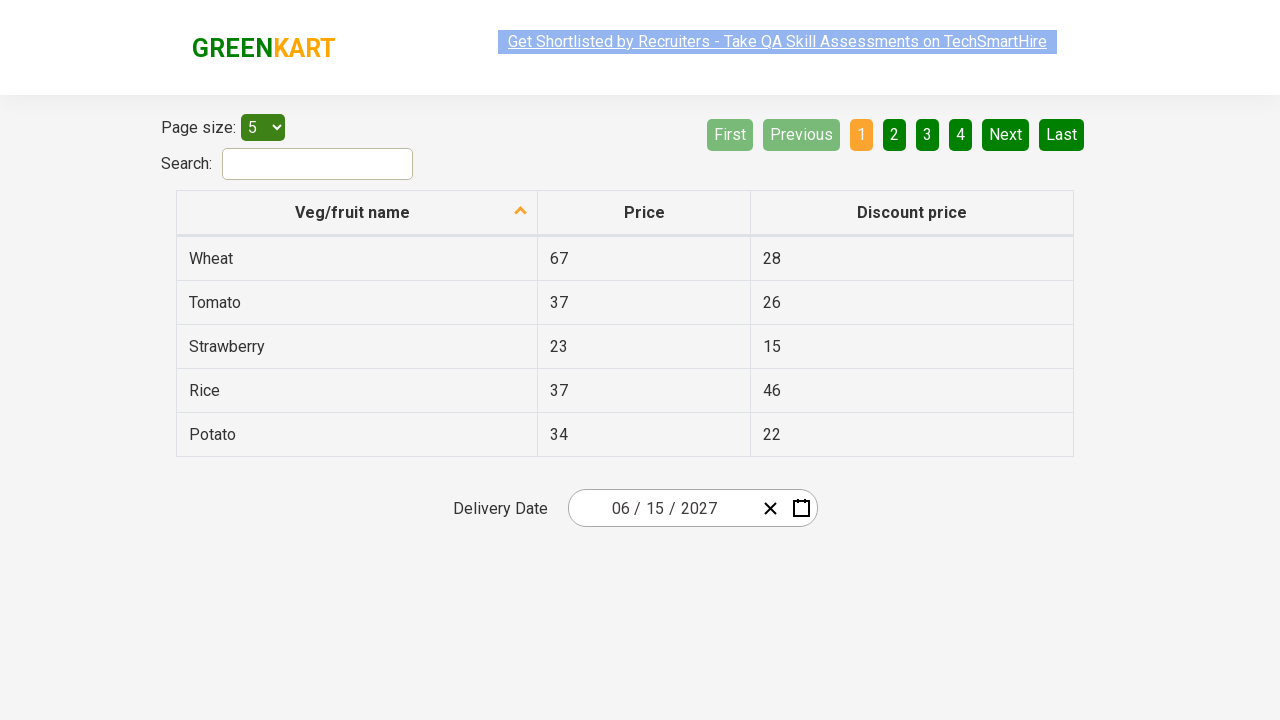

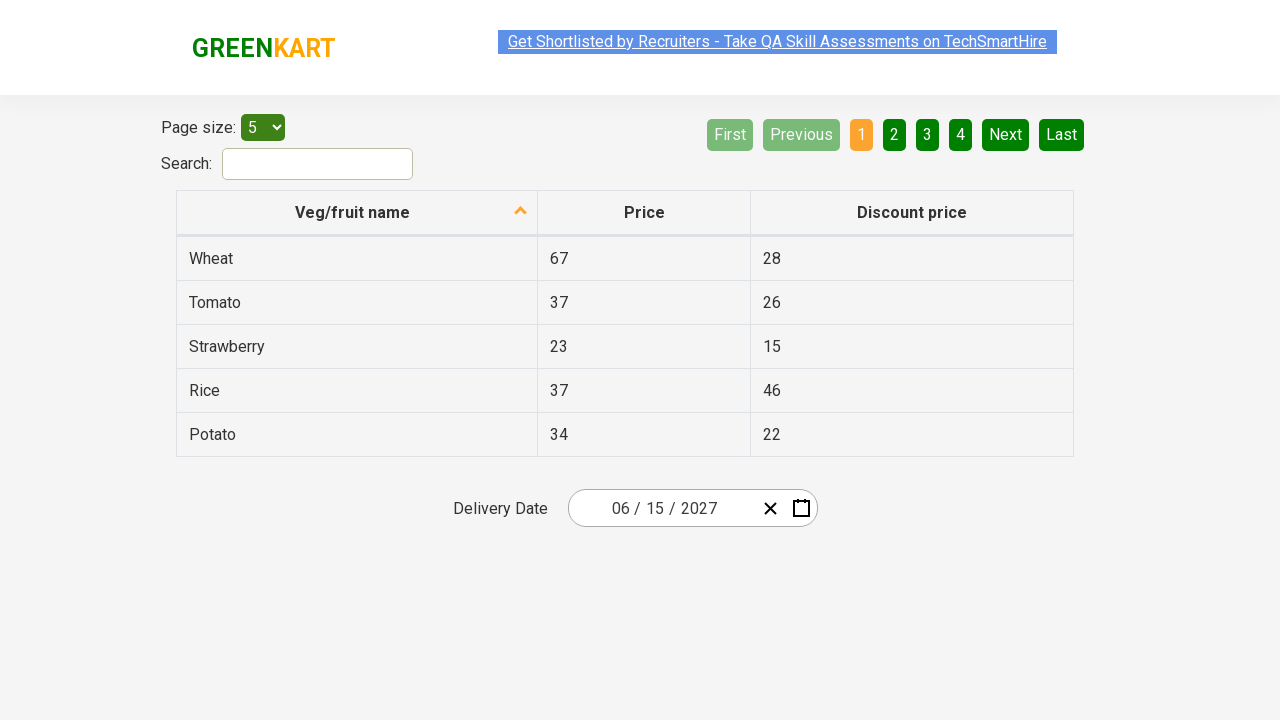